Tests browser window/tab handling by clicking a button to open a new tab, switching between windows, and verifying content on the new tab

Starting URL: https://demoqa.com/browser-windows

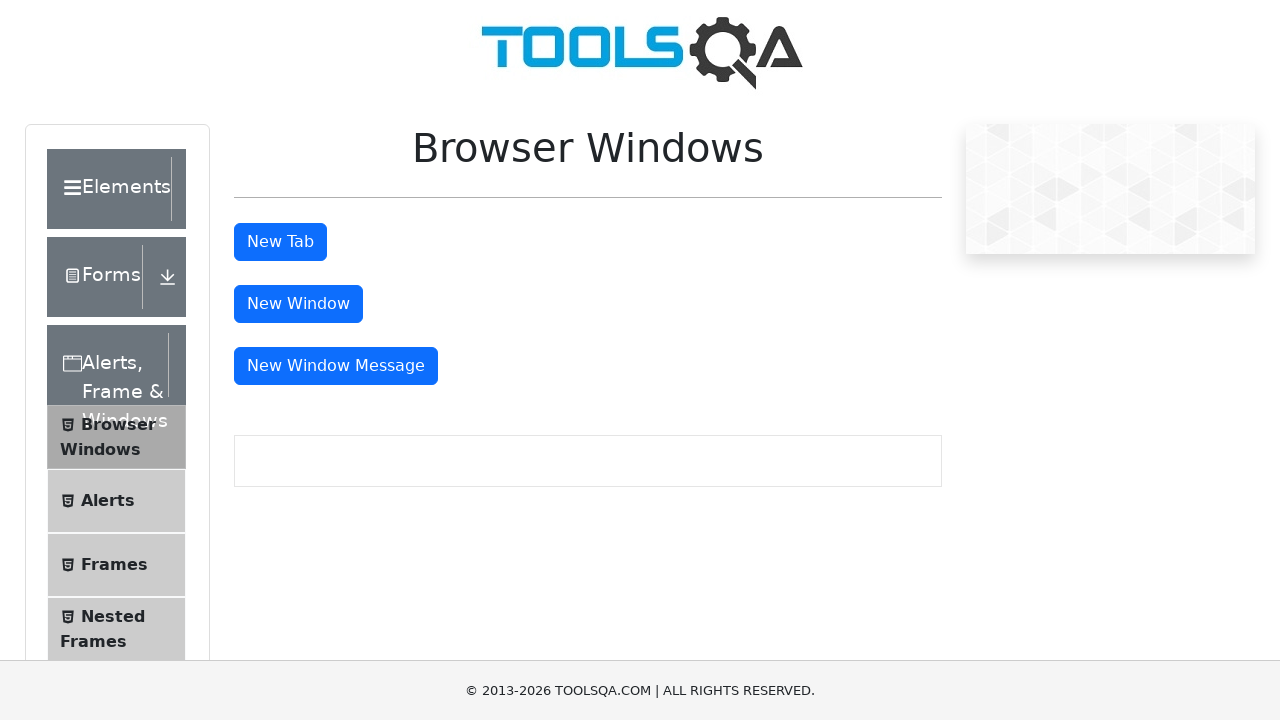

Clicked 'New Tab' button to open a new tab at (280, 242) on #tabButton
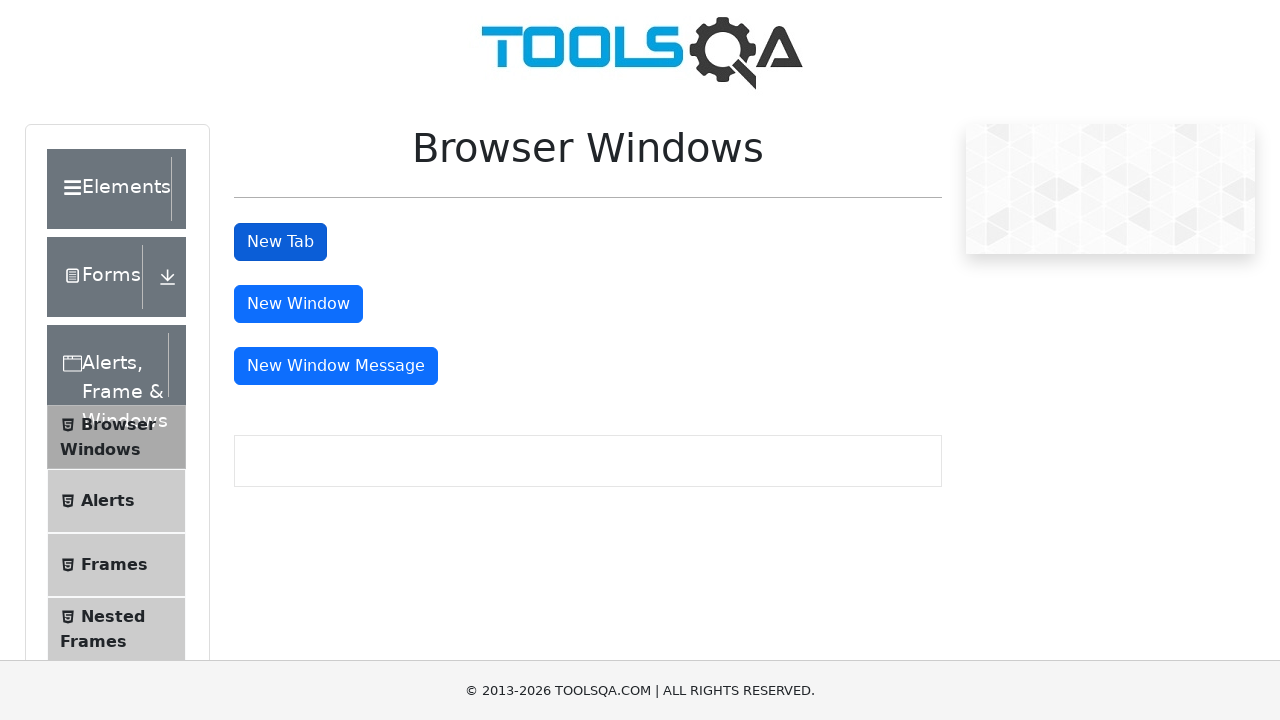

New tab opened and captured
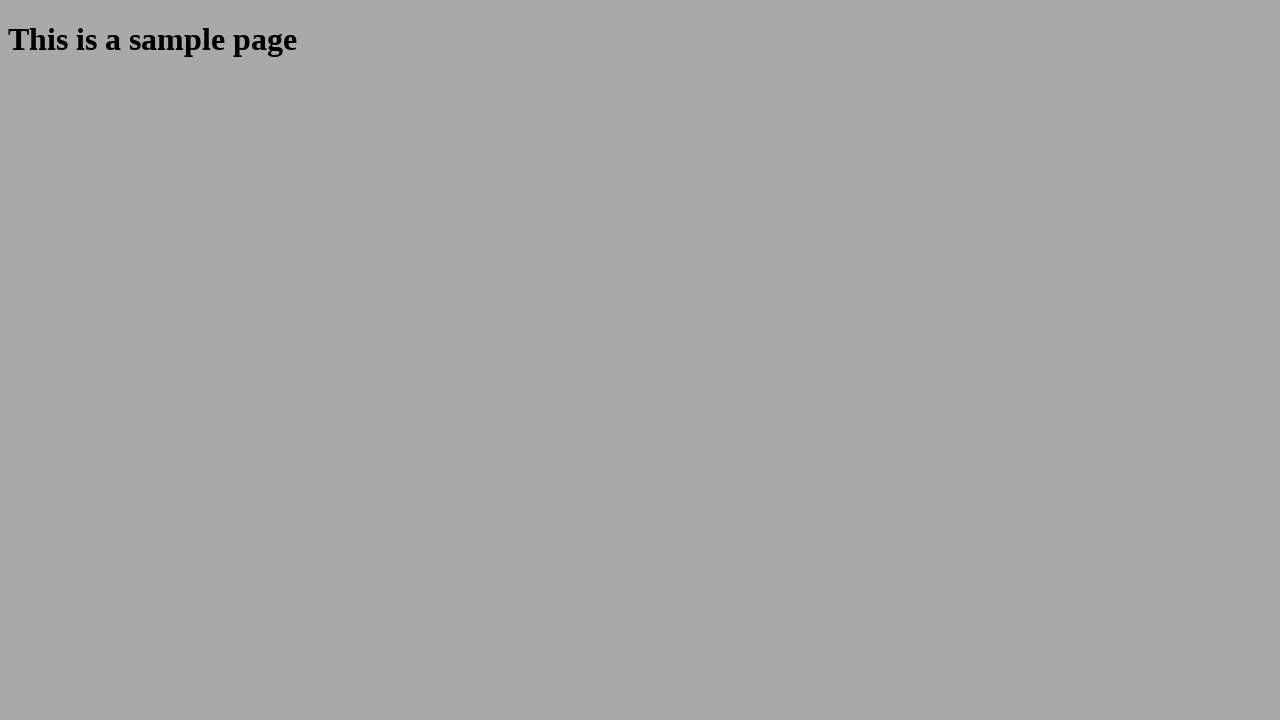

New tab finished loading
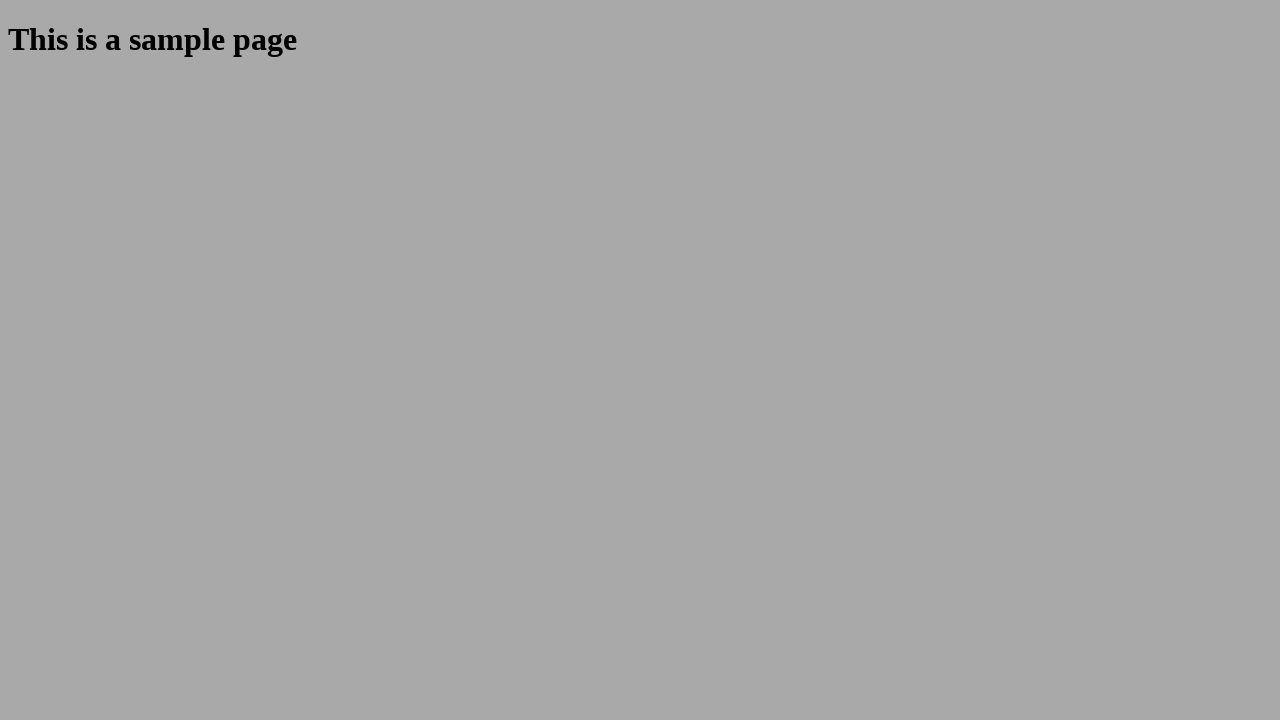

Clicked 'New Tab' button again on original tab at (280, 242) on #tabButton
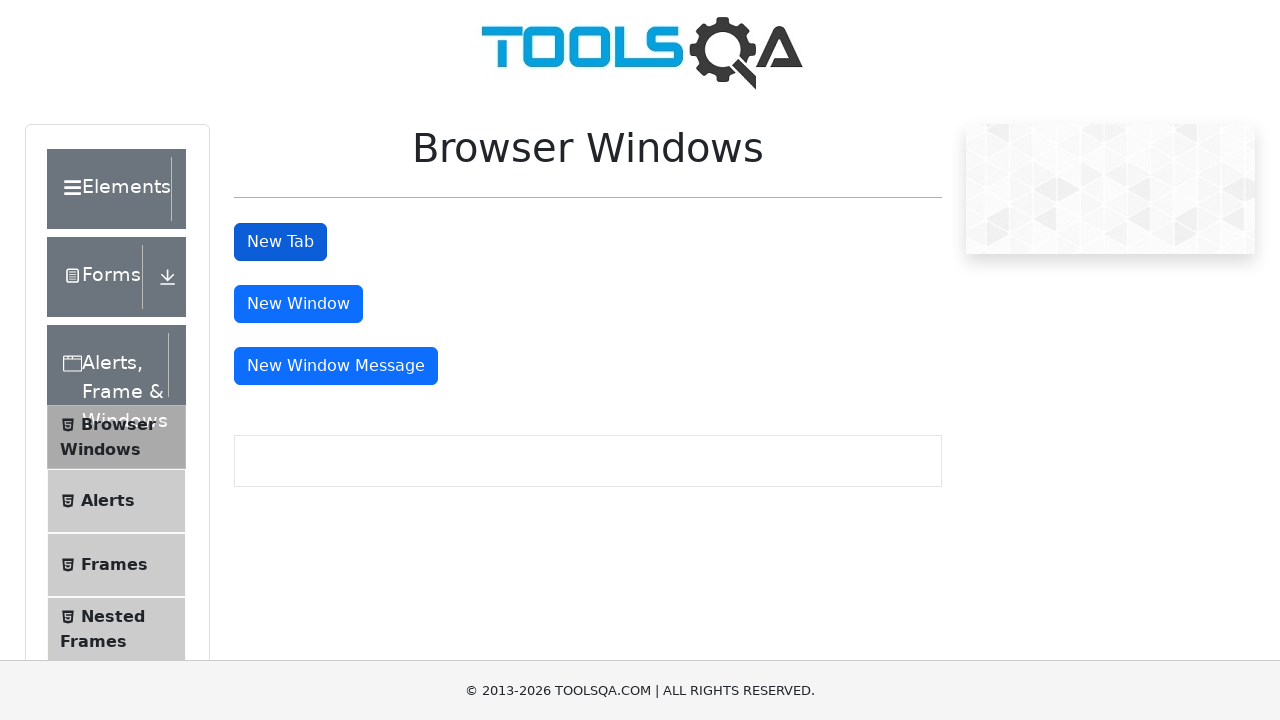

Heading element loaded on new tab
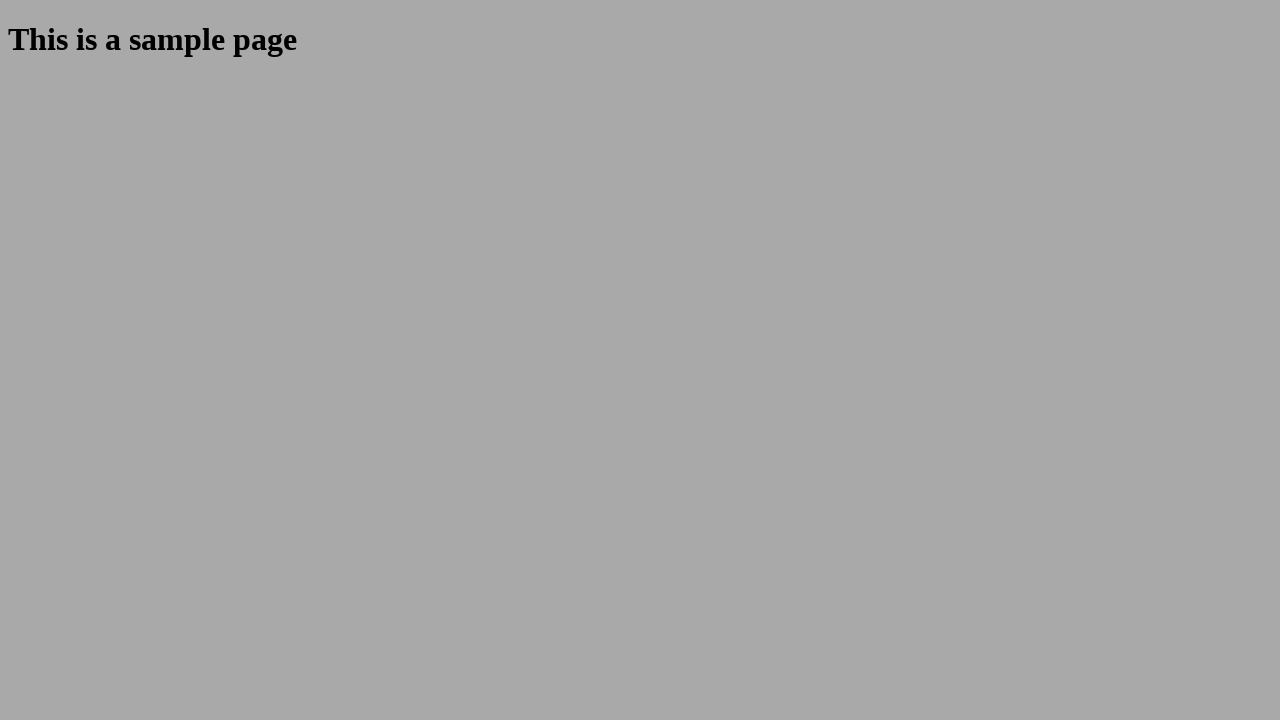

Retrieved heading text: 'This is a sample page'
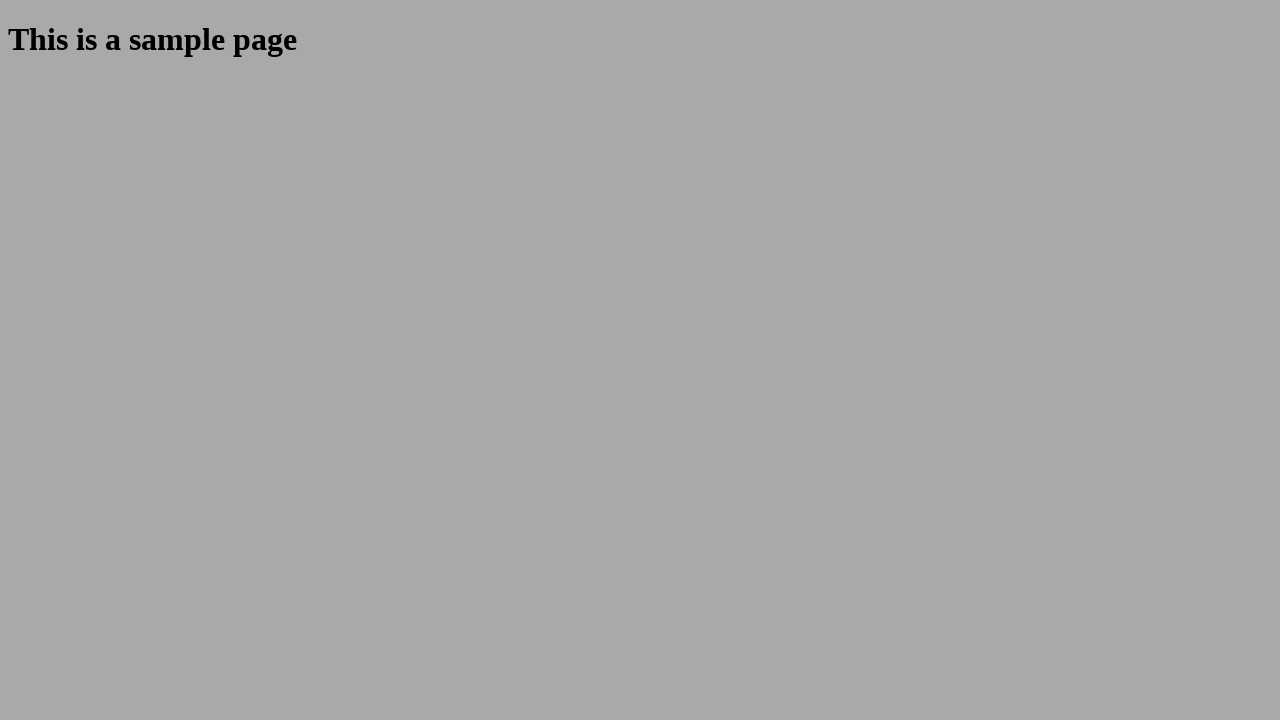

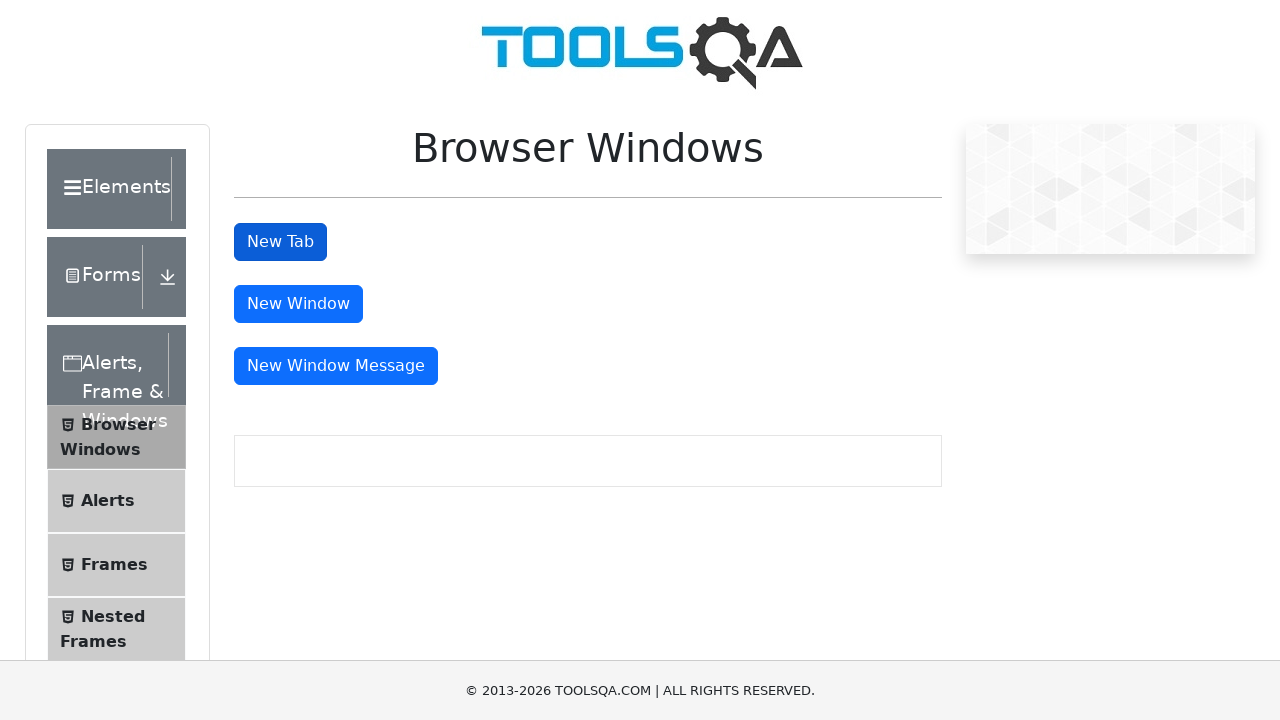